Tests drag and drop functionality by dragging an element onto a drop target and verifying the drop was successful

Starting URL: https://demoqa.com/droppable

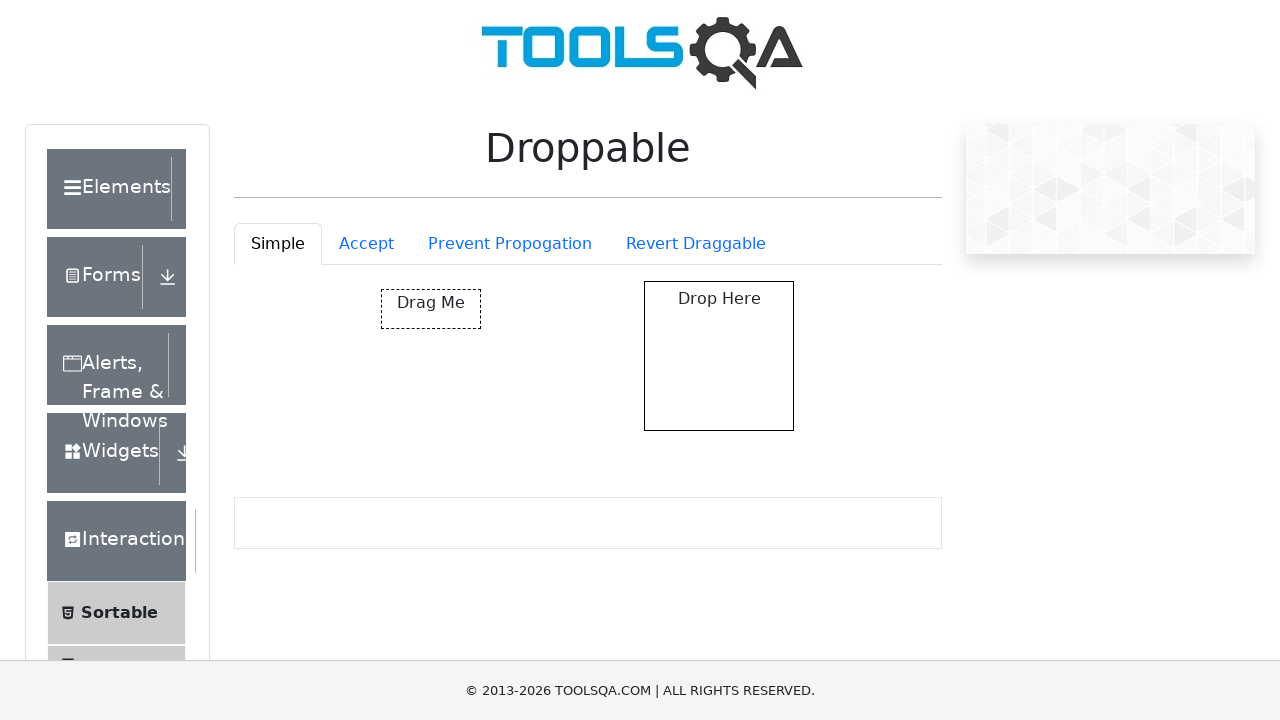

Draggable element loaded and visible
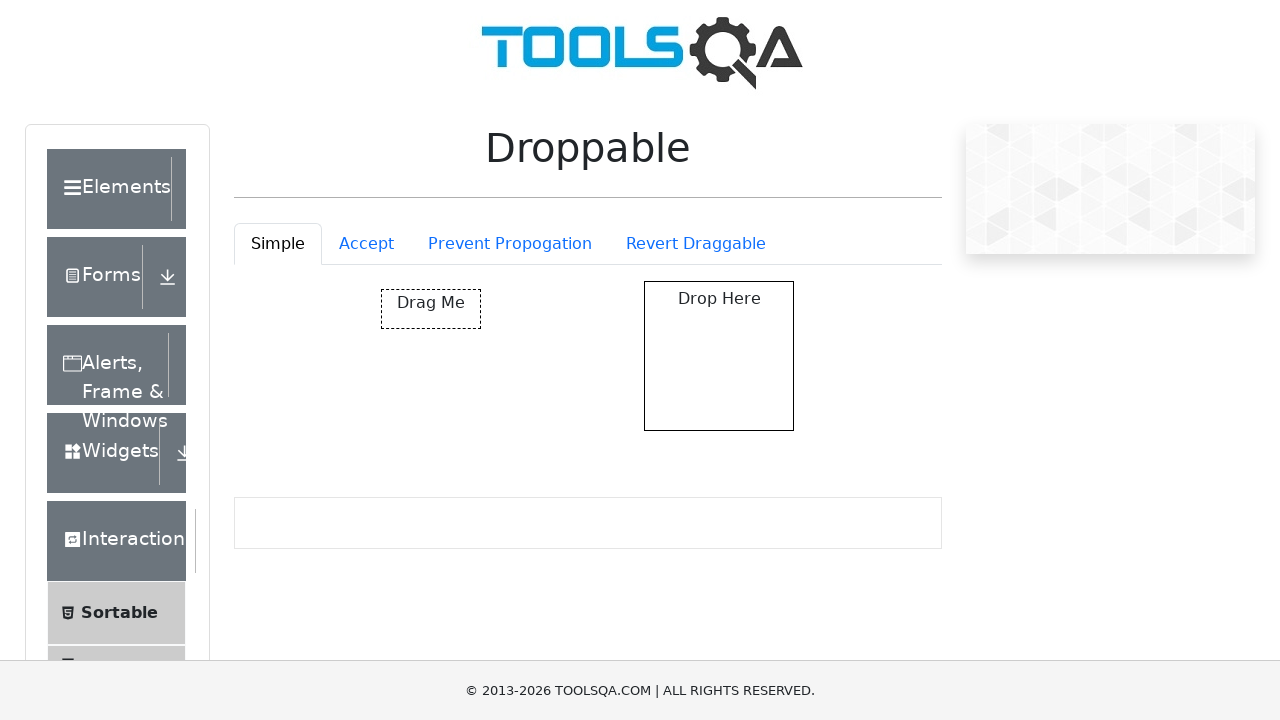

Droppable target element loaded and visible
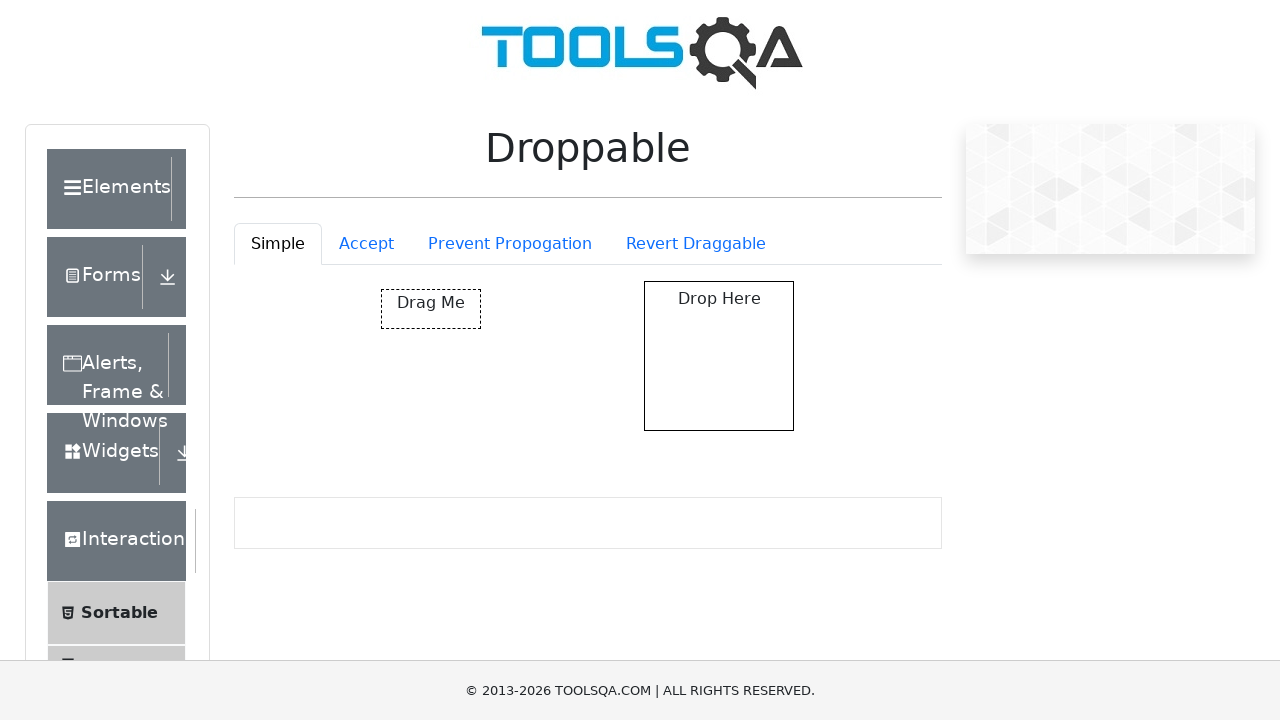

Dragged draggable element onto droppable target at (719, 356)
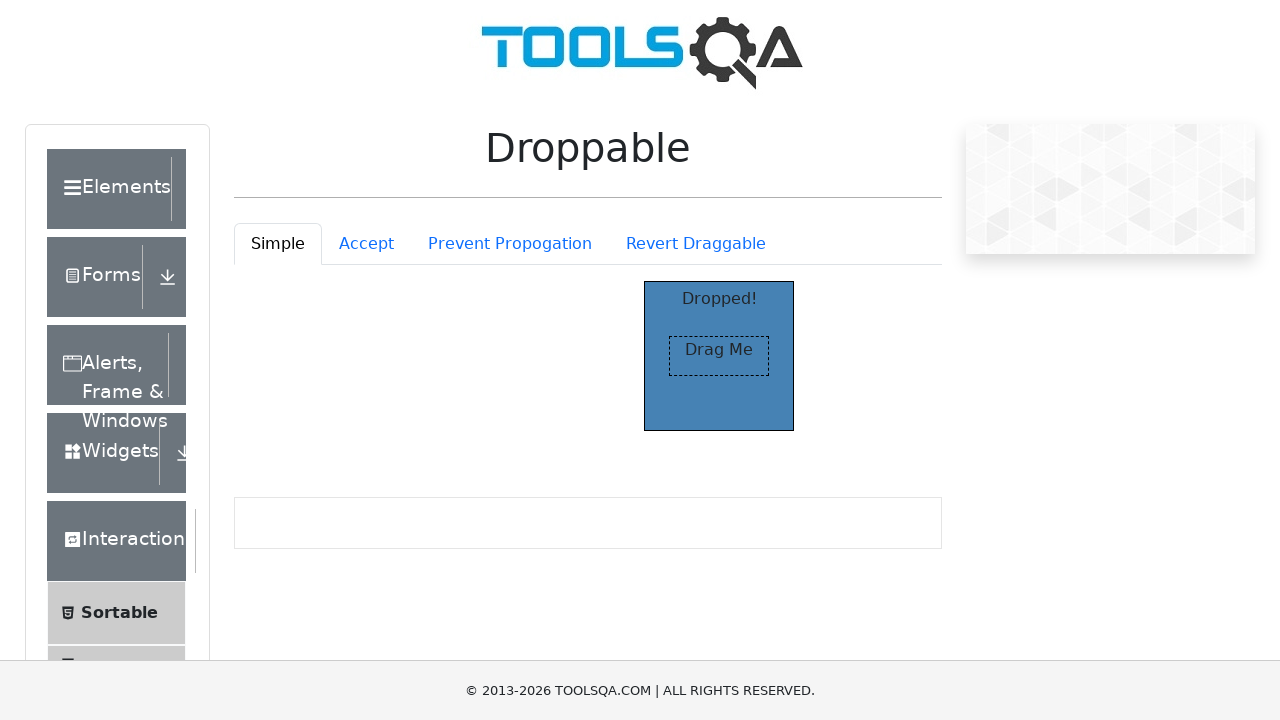

Verified drop was successful - droppable element now shows 'Dropped!' text
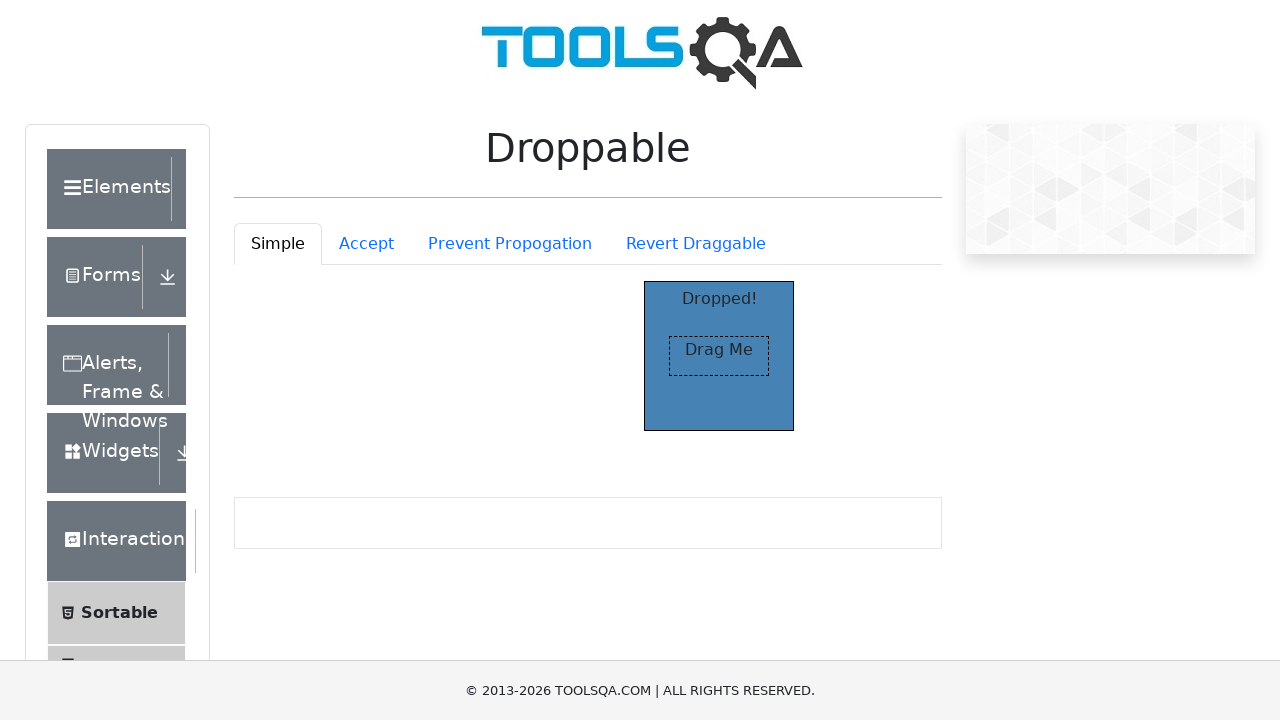

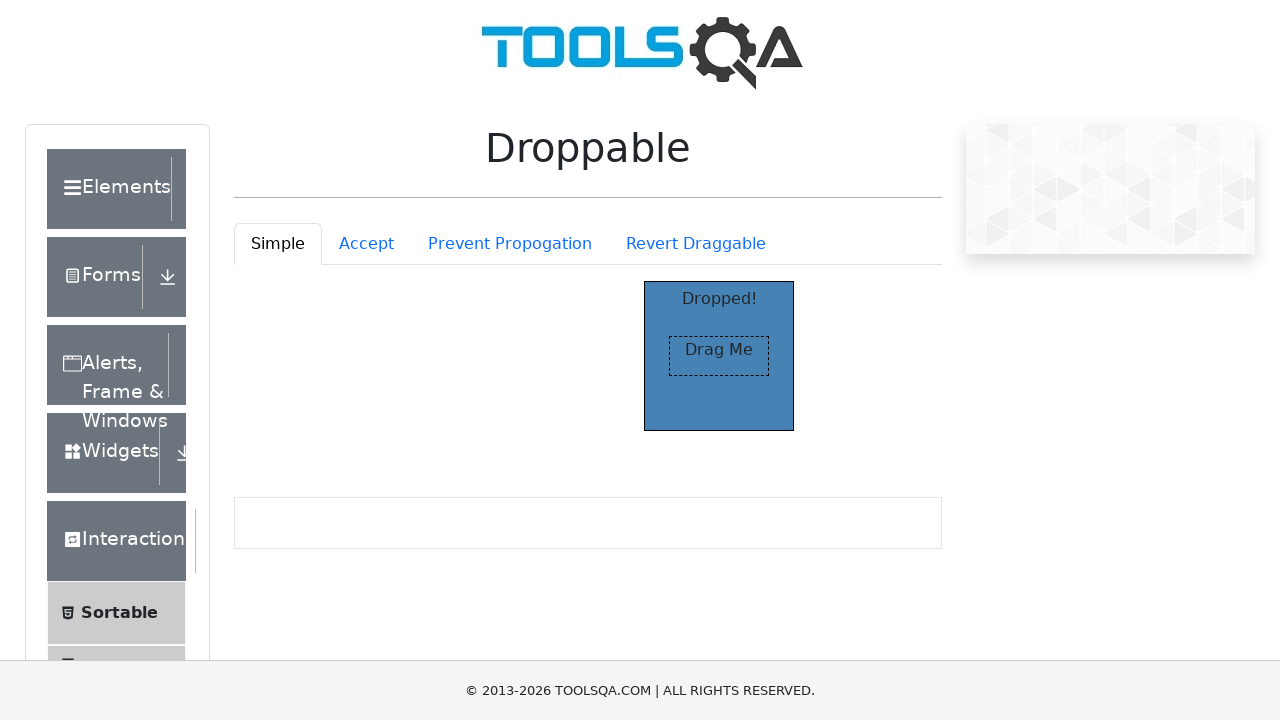